Search for a TV series on TheTVDB website by entering a series name and submitting the search

Starting URL: https://thetvdb.com/

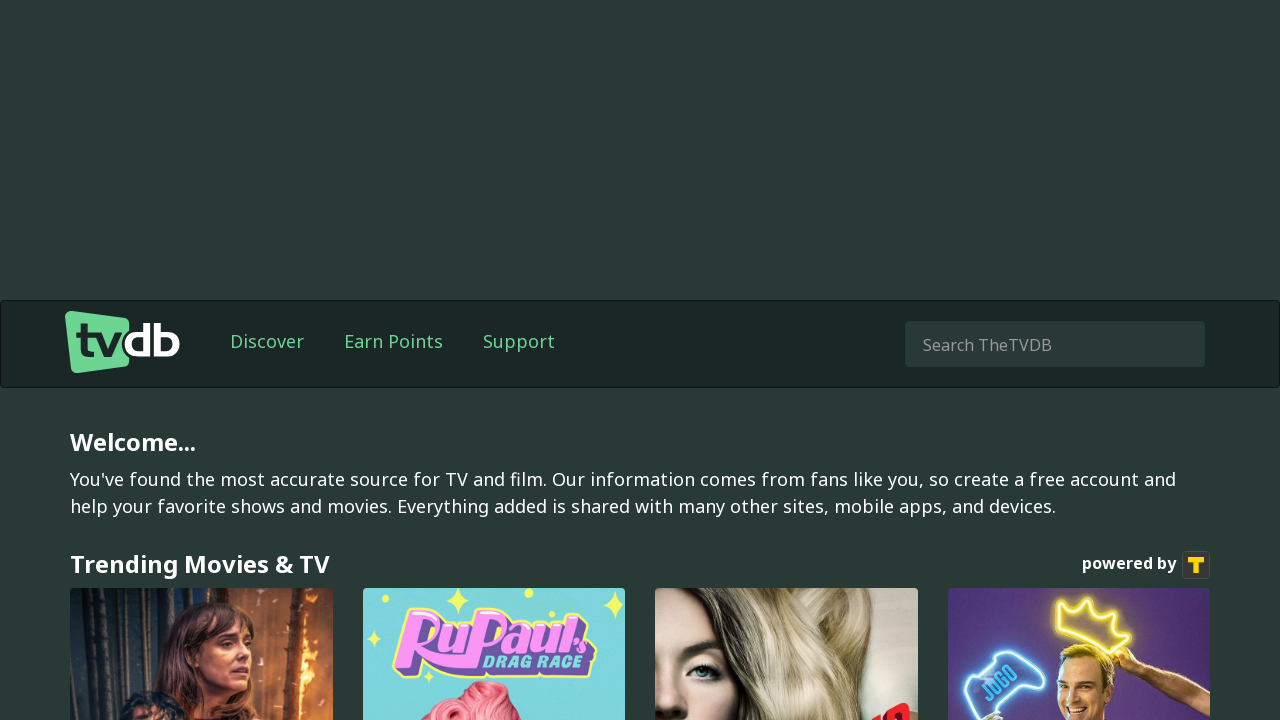

Filled search box with TV series name 'The Bold and the Beautiful' on input[name='query']
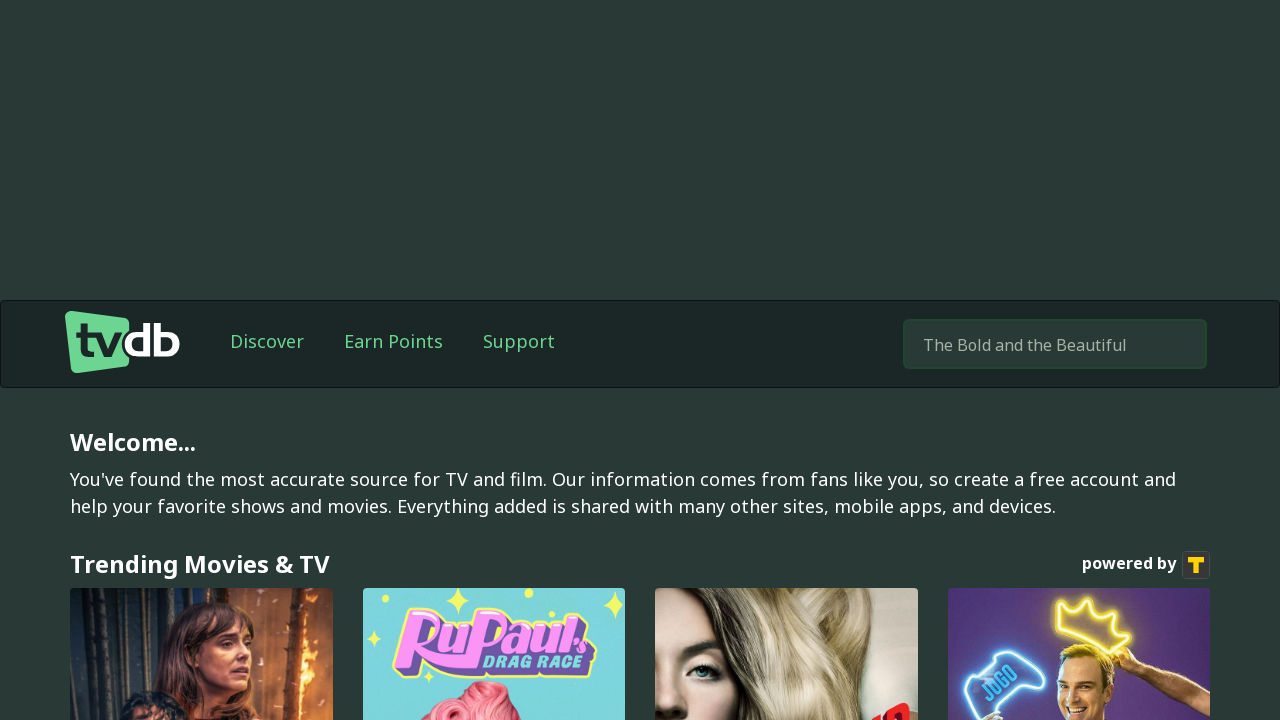

Submitted search by pressing Enter on input[name='query']
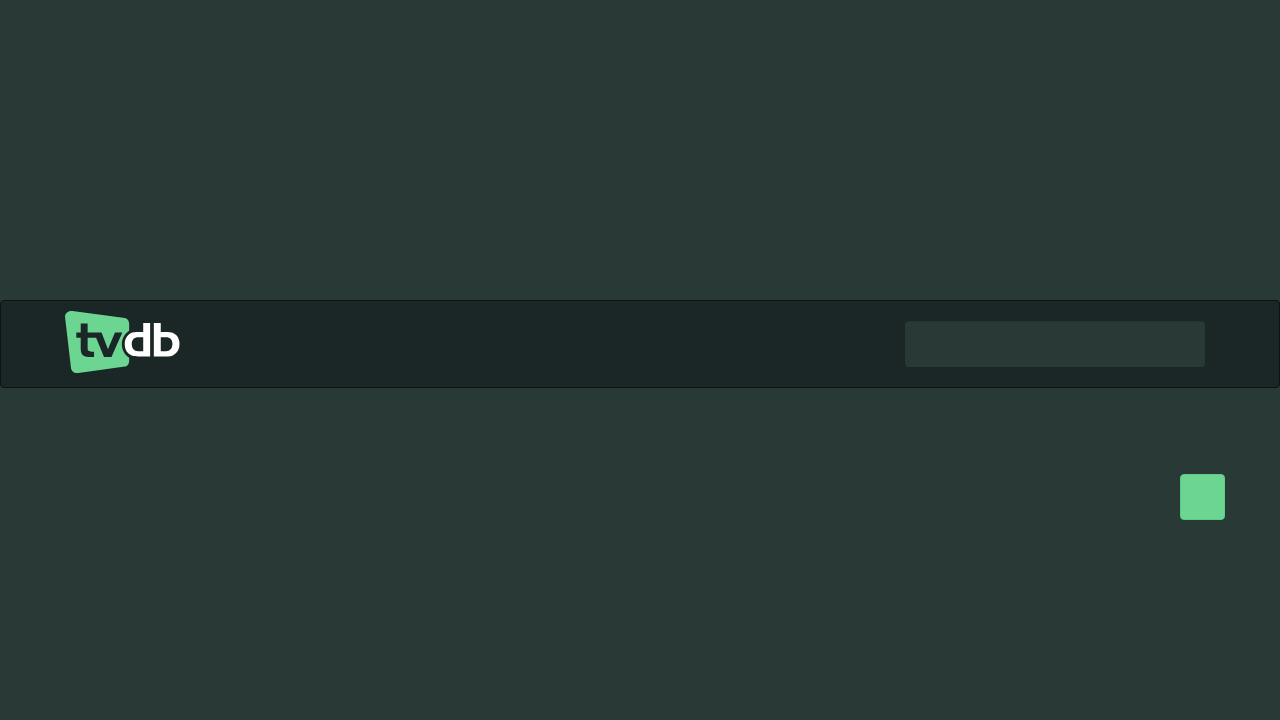

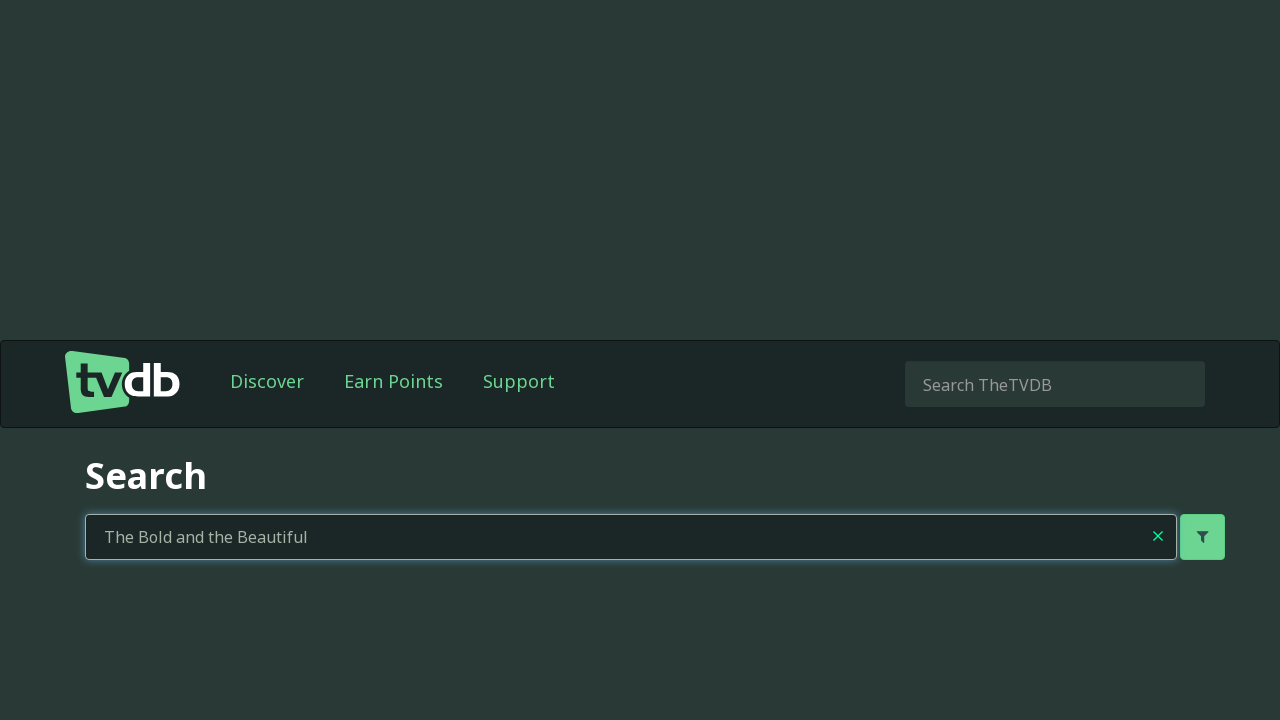